Navigates to a Todoist test application and verifies the page loads by getting its title

Starting URL: http://mir-todoist-test-app.s3-website-us-east-1.amazonaws.com/

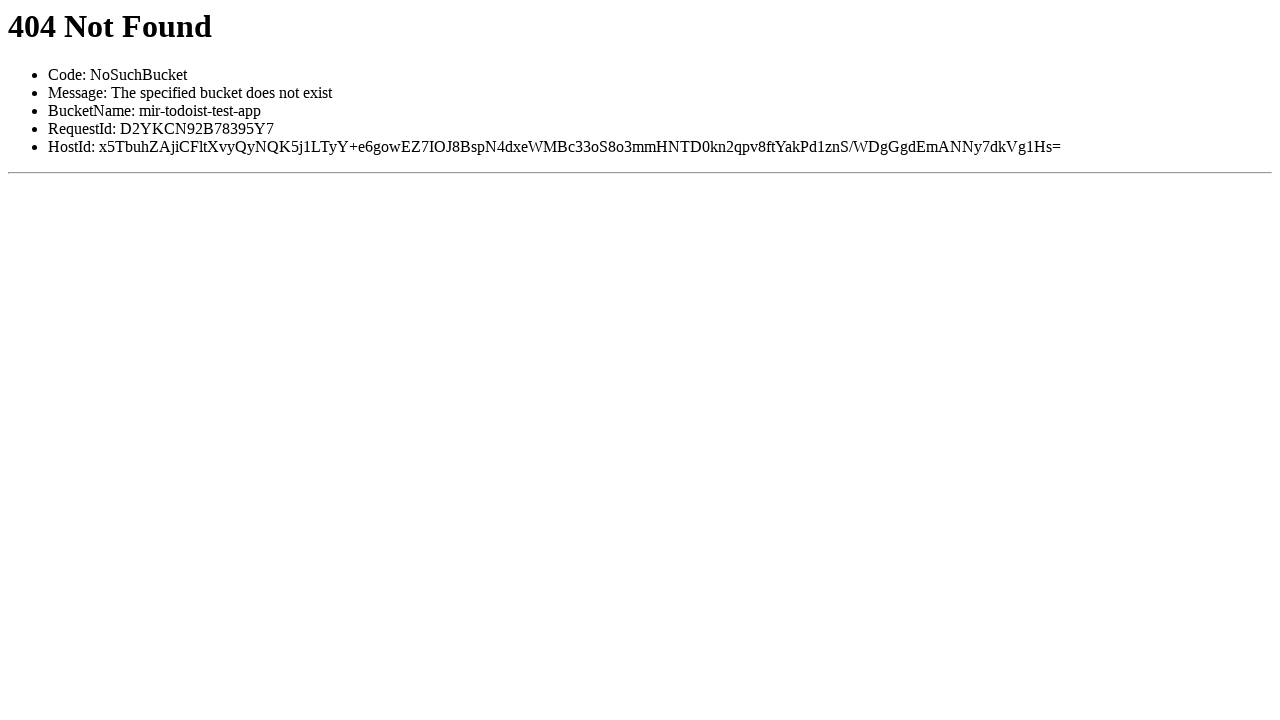

Navigated to Todoist test application
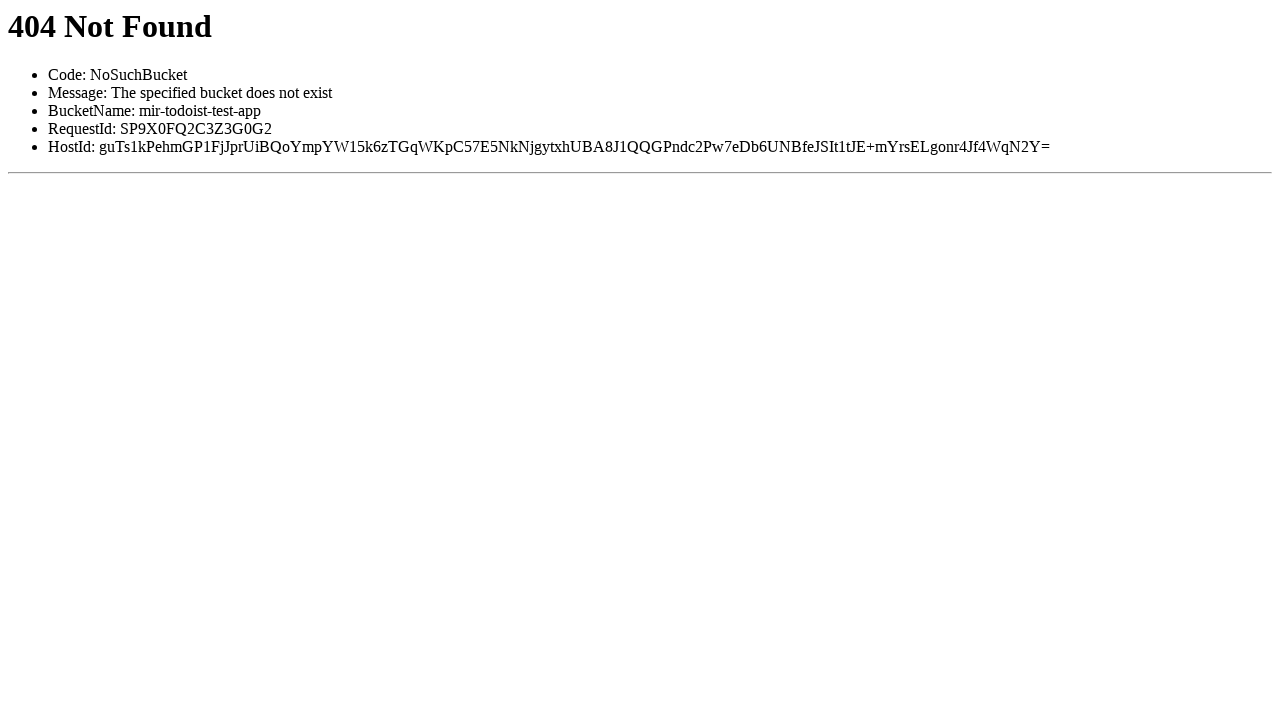

Retrieved page title: '404 Not Found'
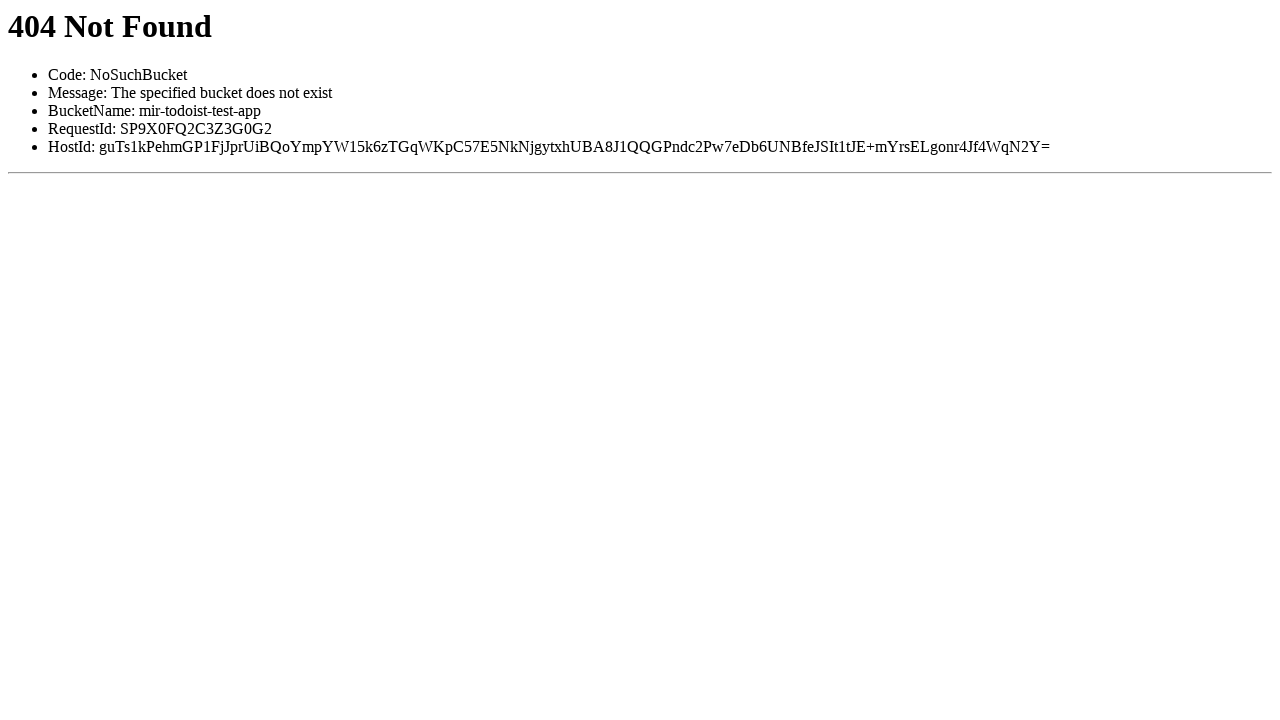

Verified page title is not empty
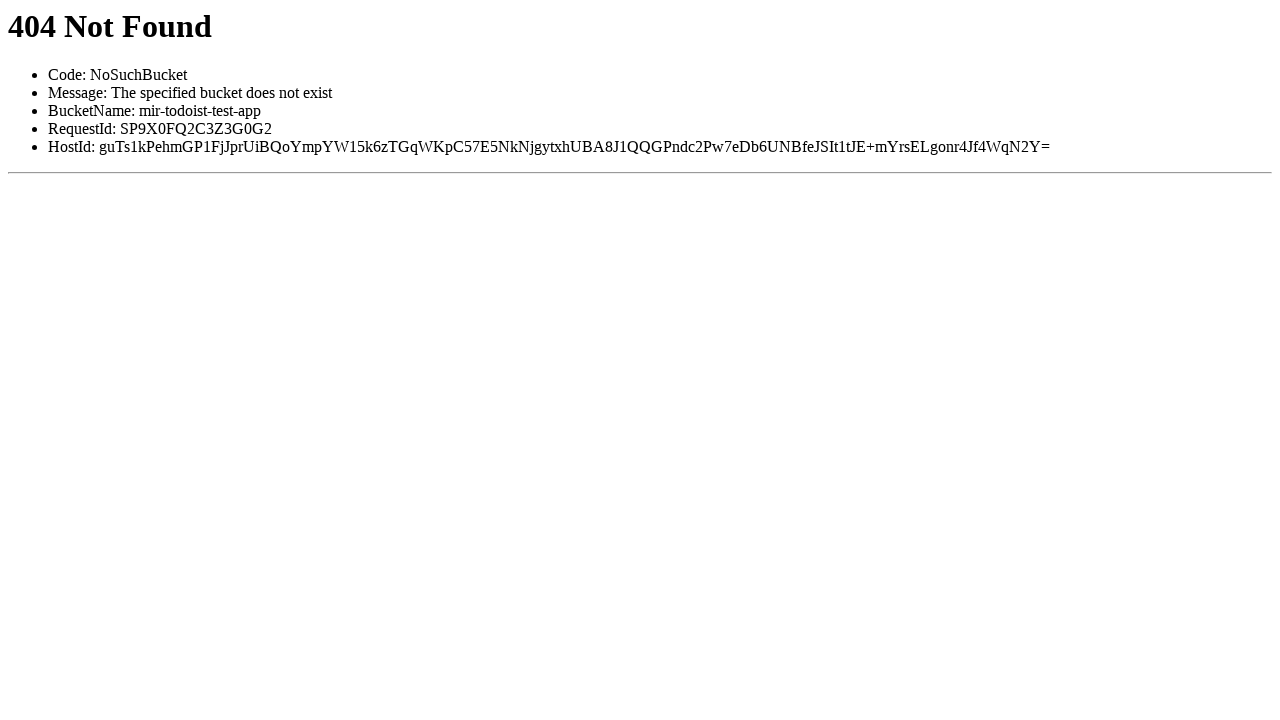

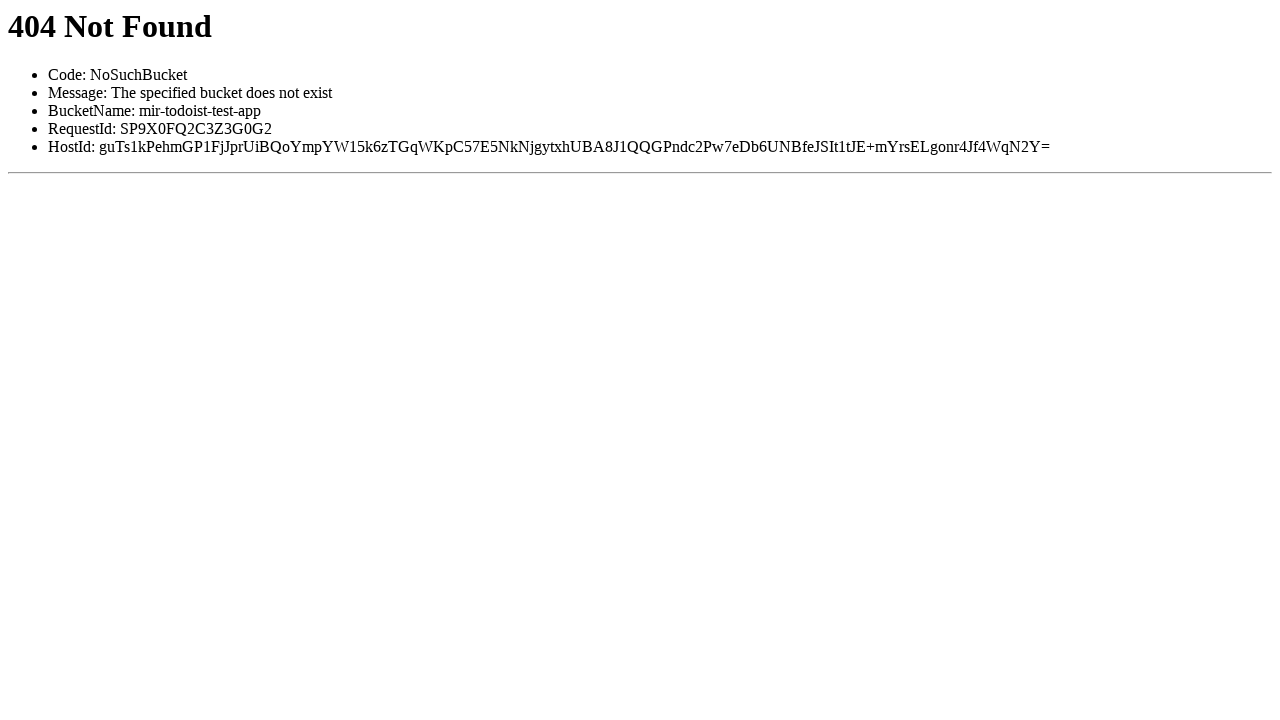